Tests editing a todo item by double-clicking, filling new text, and pressing Enter

Starting URL: https://demo.playwright.dev/todomvc

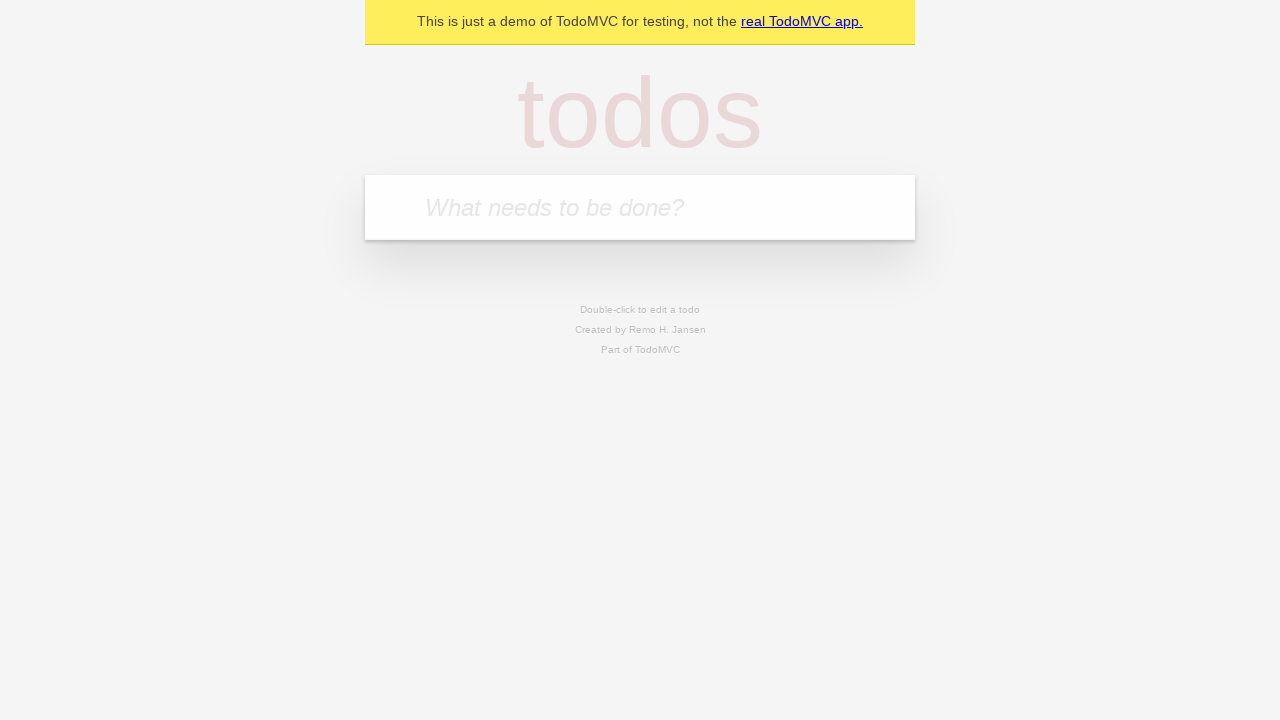

Filled todo input with 'buy some cheese' on internal:attr=[placeholder="What needs to be done?"i]
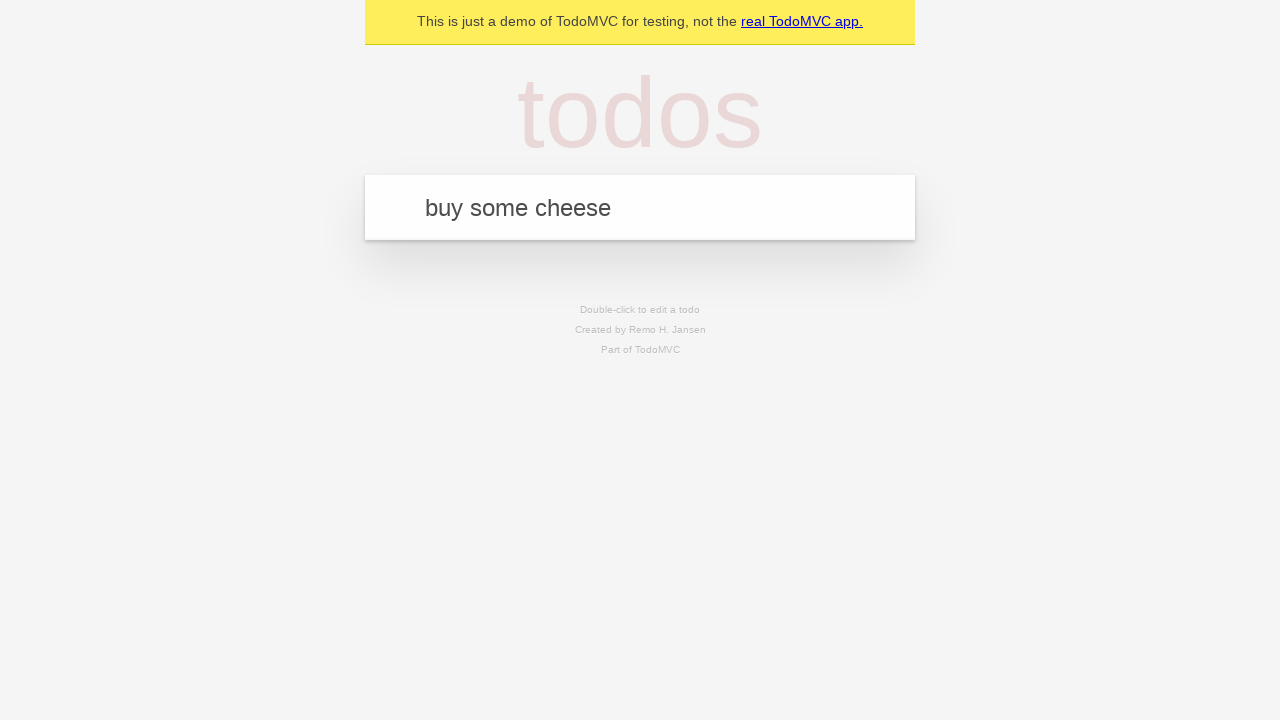

Pressed Enter to create first todo item on internal:attr=[placeholder="What needs to be done?"i]
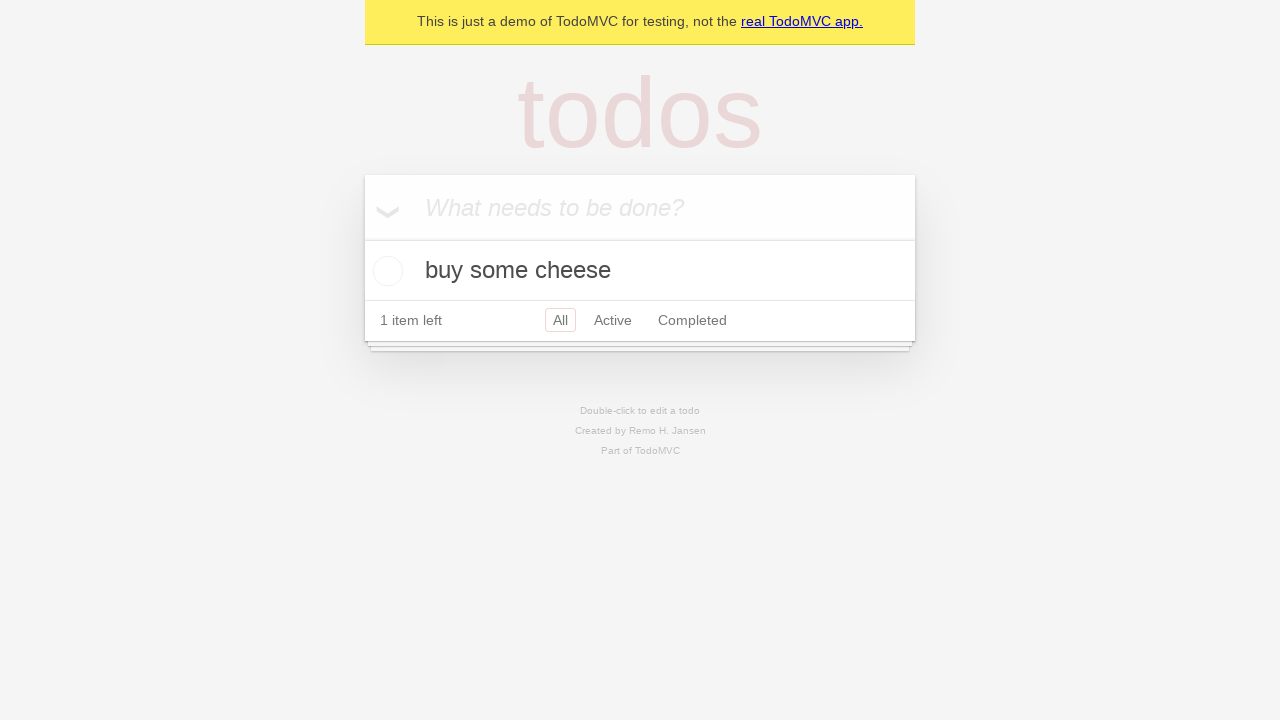

Filled todo input with 'feed the cat' on internal:attr=[placeholder="What needs to be done?"i]
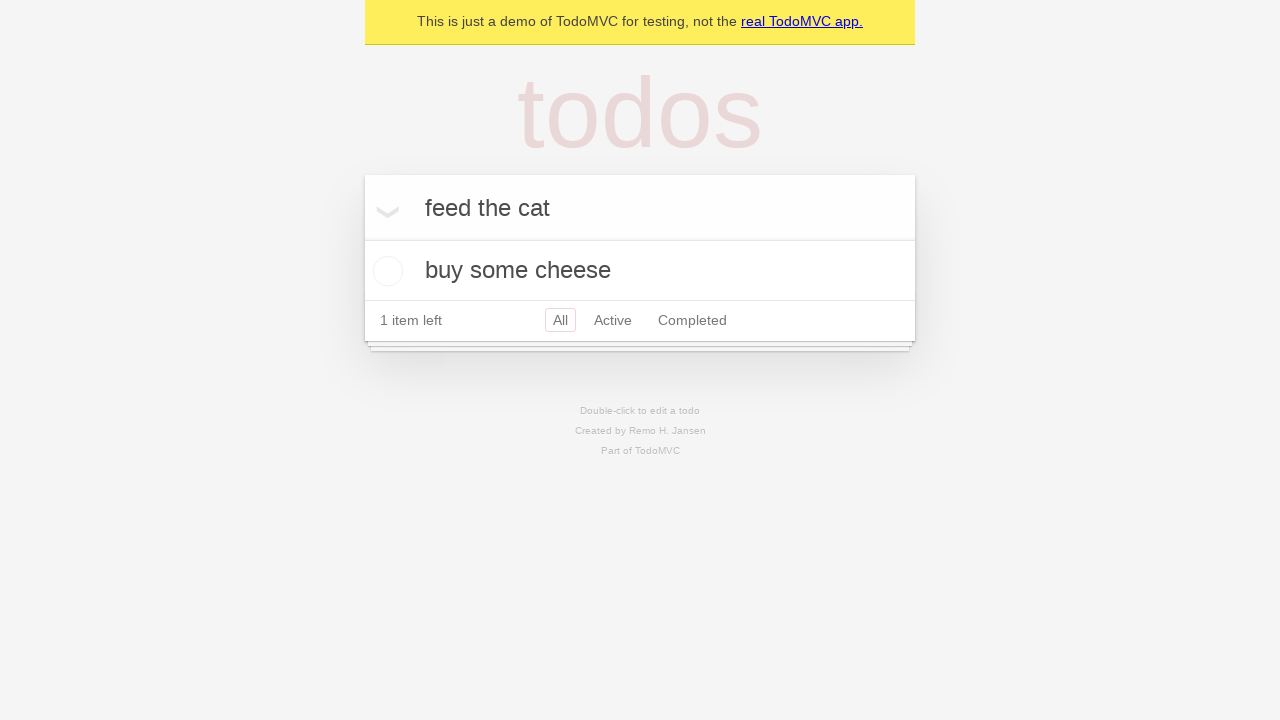

Pressed Enter to create second todo item on internal:attr=[placeholder="What needs to be done?"i]
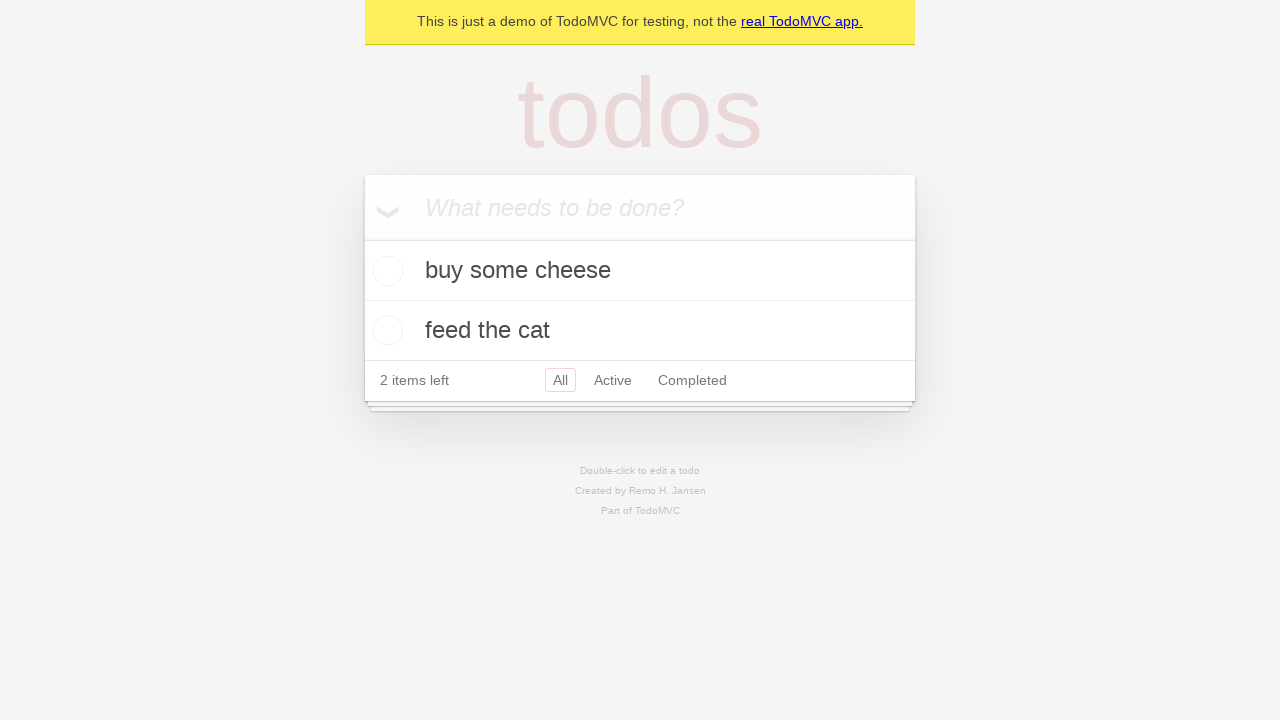

Filled todo input with 'book a doctors appointment' on internal:attr=[placeholder="What needs to be done?"i]
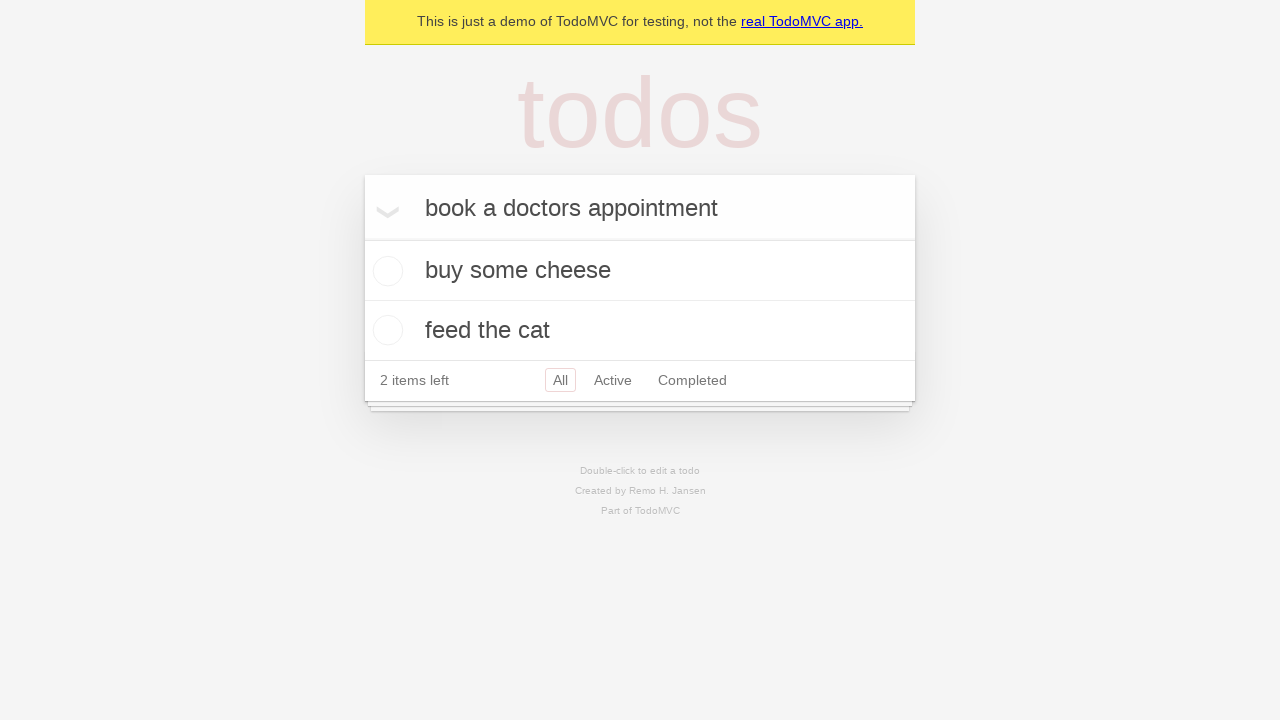

Pressed Enter to create third todo item on internal:attr=[placeholder="What needs to be done?"i]
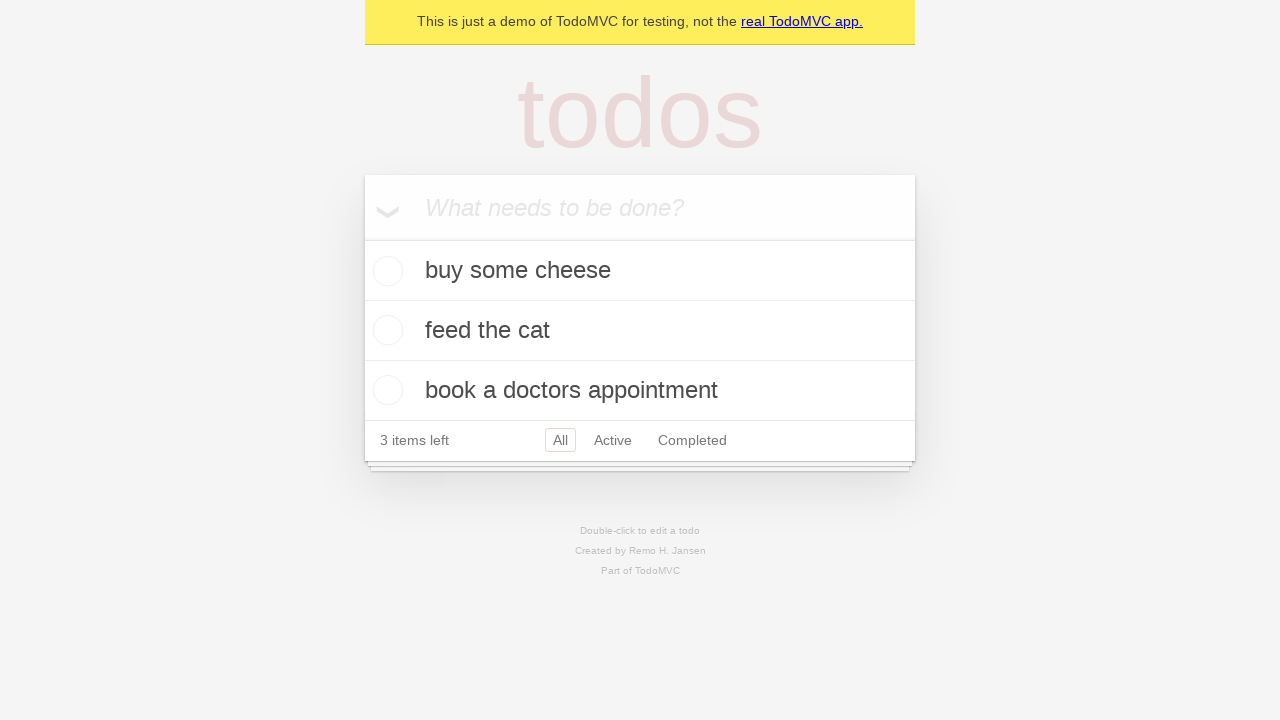

Double-clicked second todo item to enter edit mode at (640, 331) on internal:testid=[data-testid="todo-item"s] >> nth=1
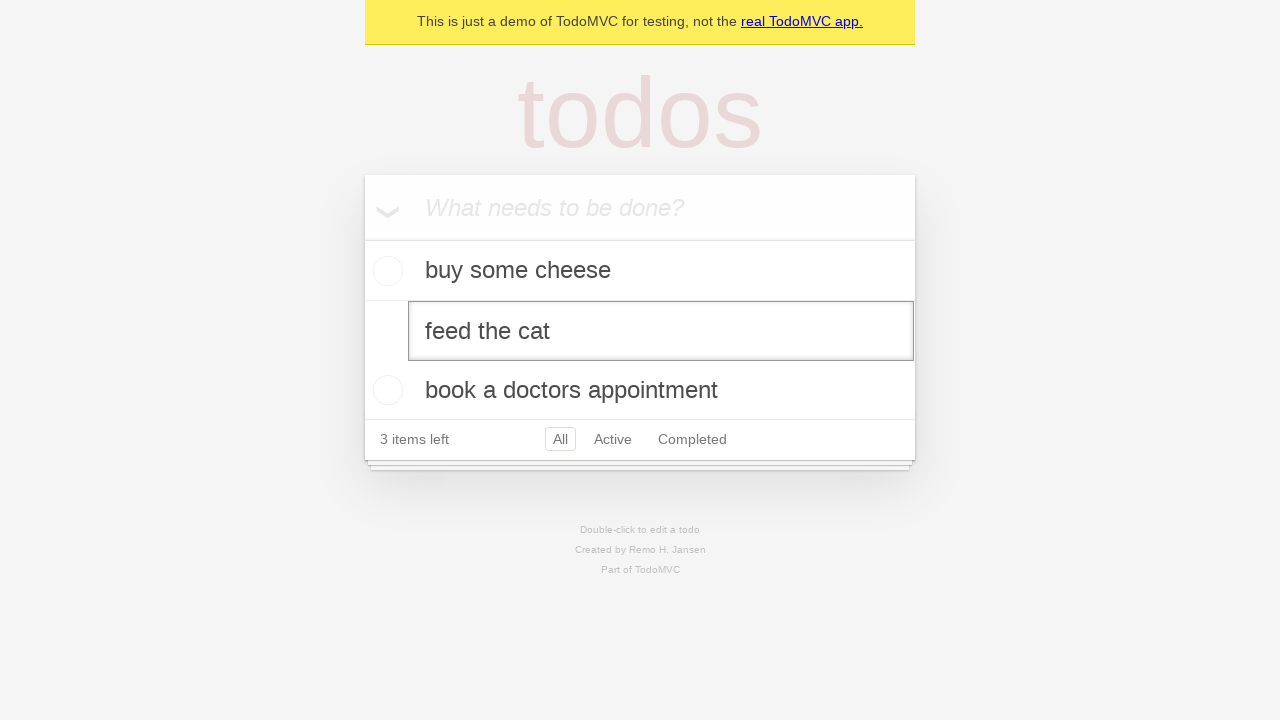

Filled edit field with 'buy some sausages' on internal:testid=[data-testid="todo-item"s] >> nth=1 >> internal:role=textbox[nam
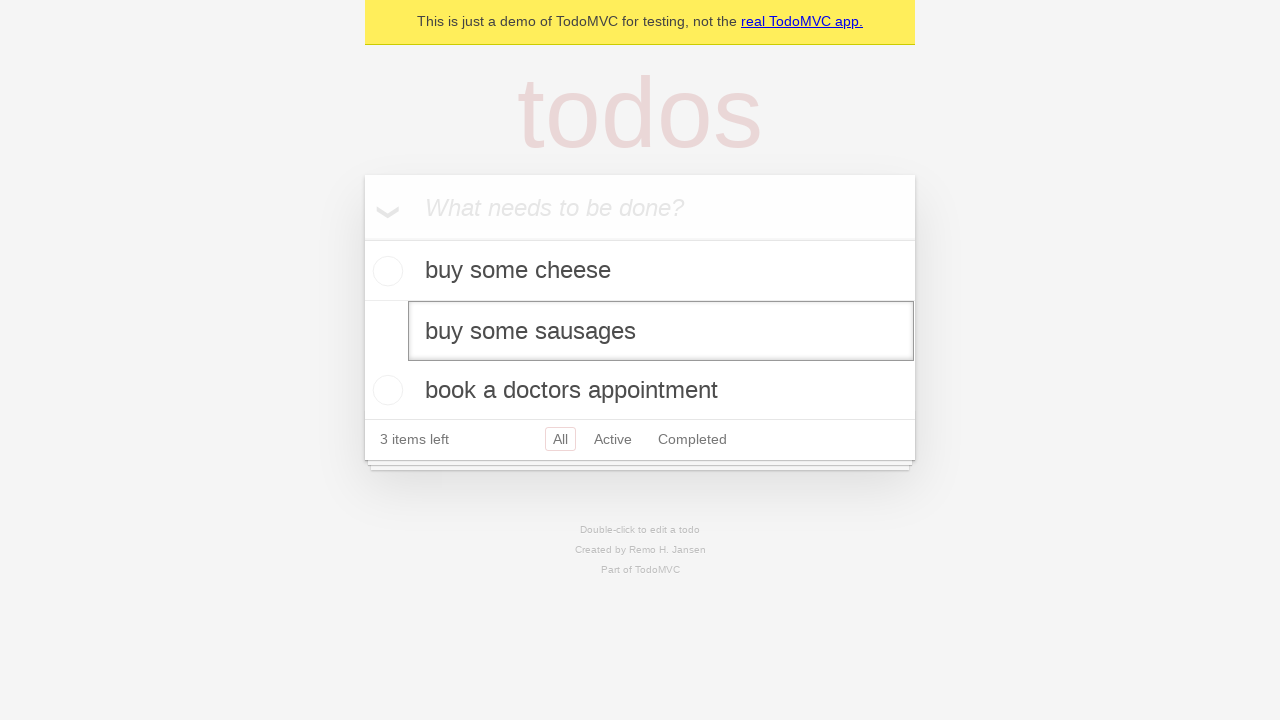

Pressed Enter to save edited todo item on internal:testid=[data-testid="todo-item"s] >> nth=1 >> internal:role=textbox[nam
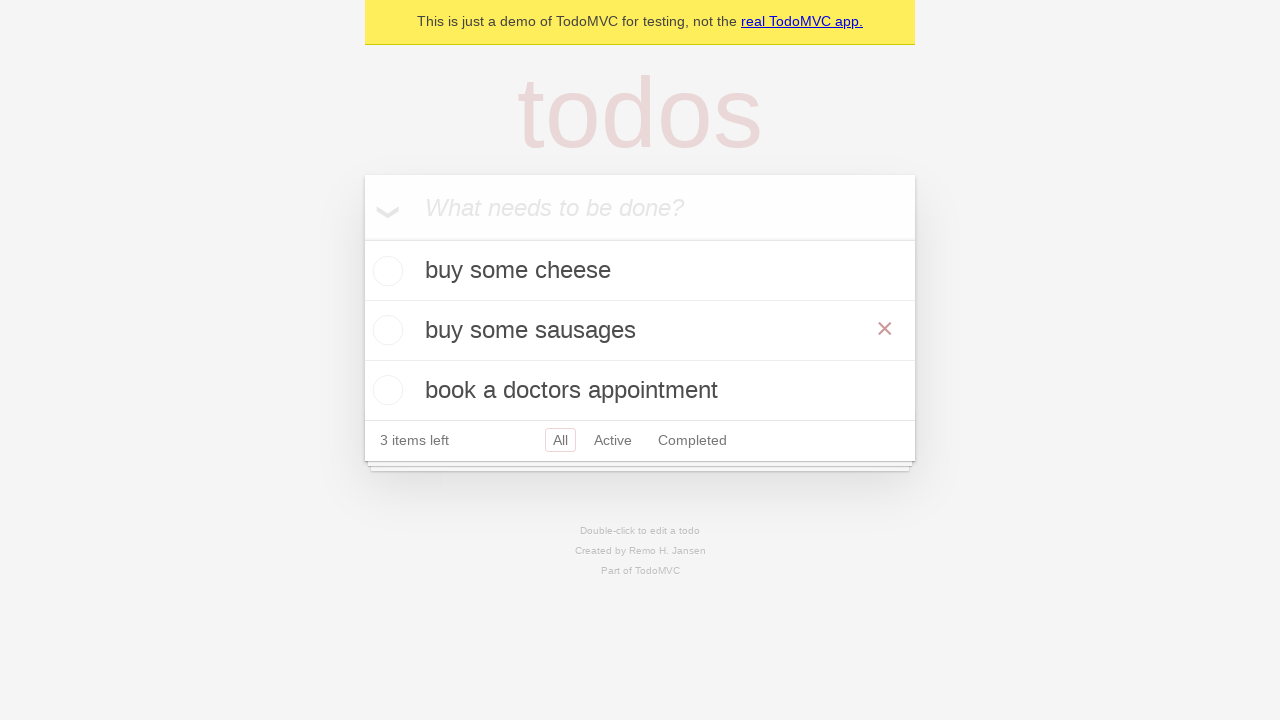

Verified that edited text 'buy some sausages' is displayed
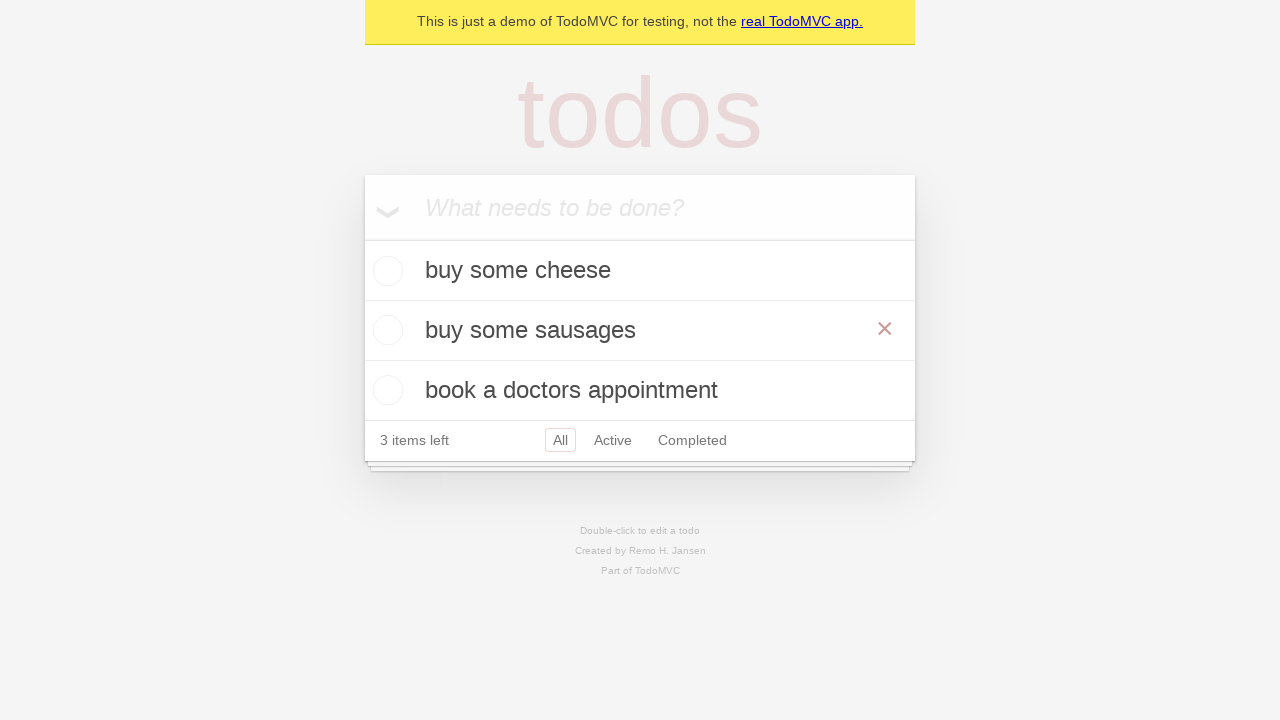

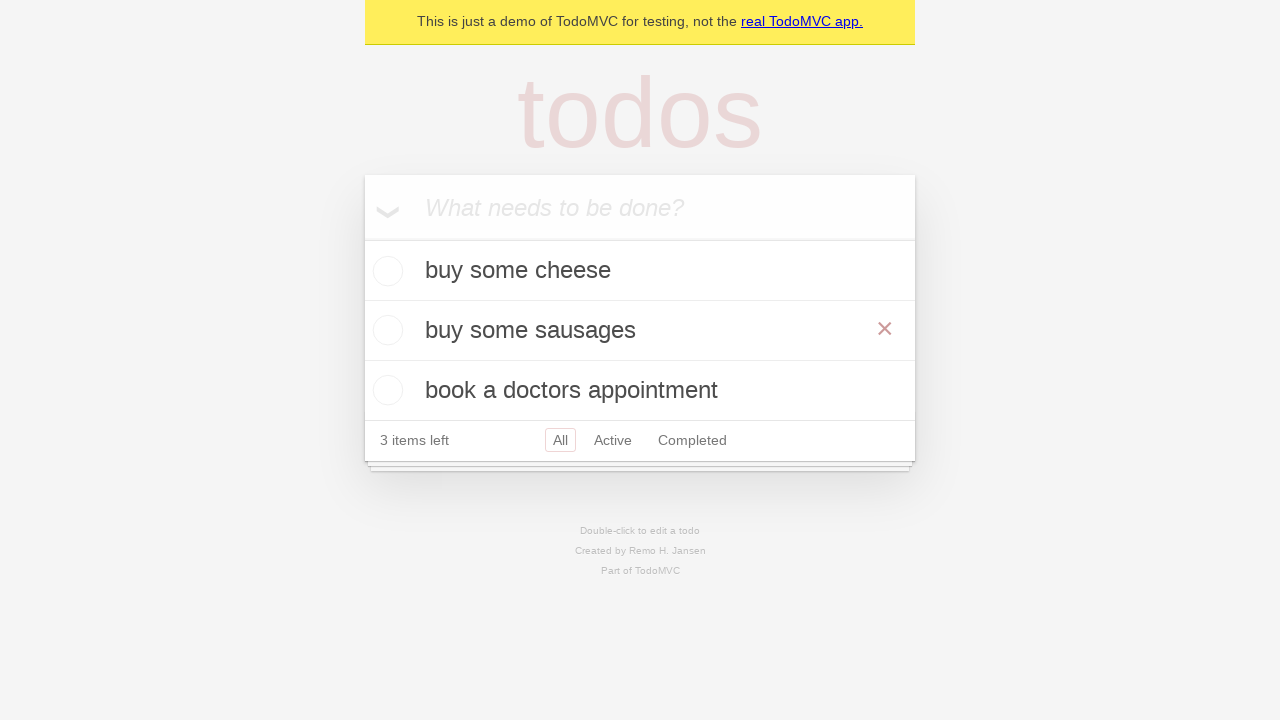